Tests opting out of A/B tests by forging an opt-out cookie on the target page, refreshing, and verifying the heading changes to indicate no A/B test is active.

Starting URL: http://the-internet.herokuapp.com/abtest

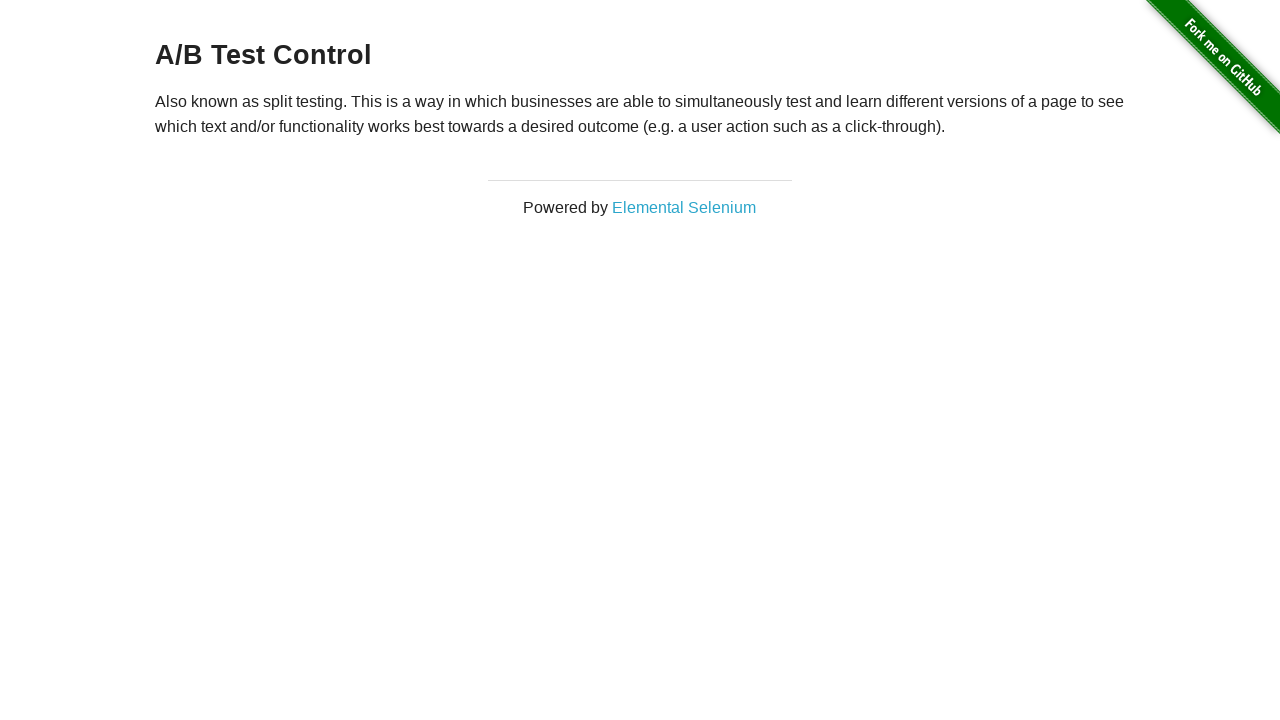

Located the h3 heading element on the A/B test page
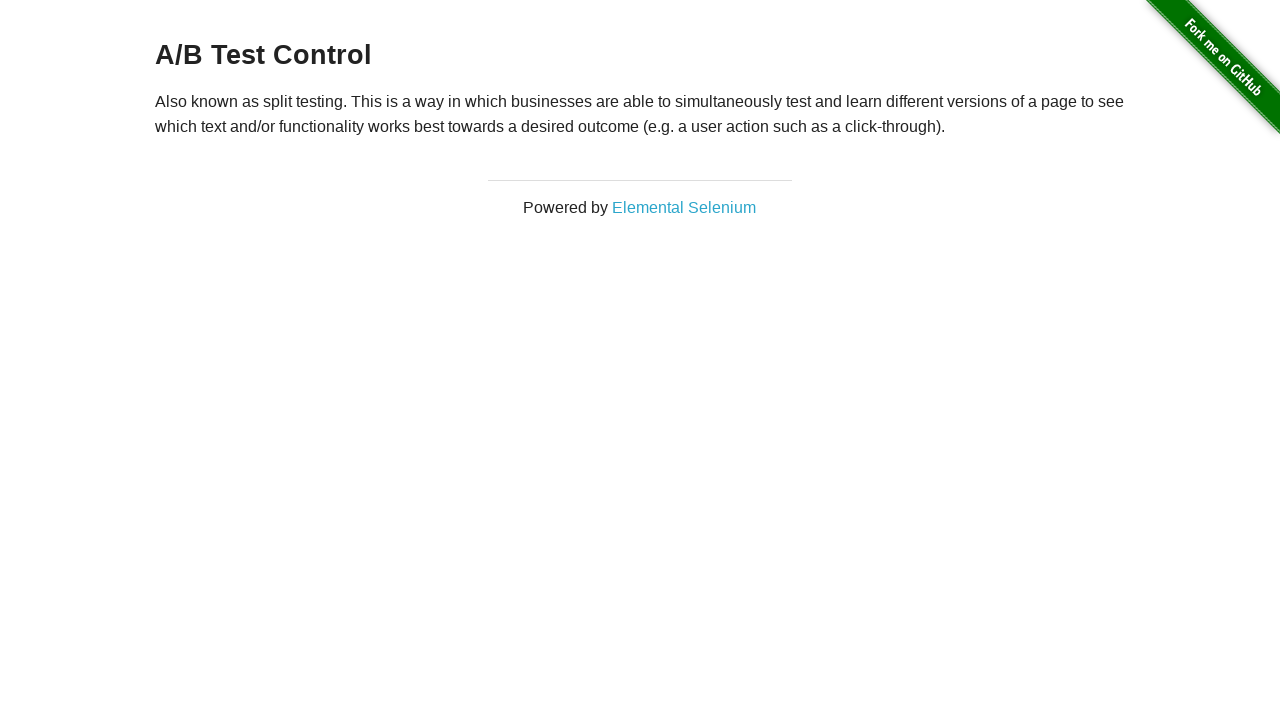

Retrieved initial heading text: 'A/B Test Control'
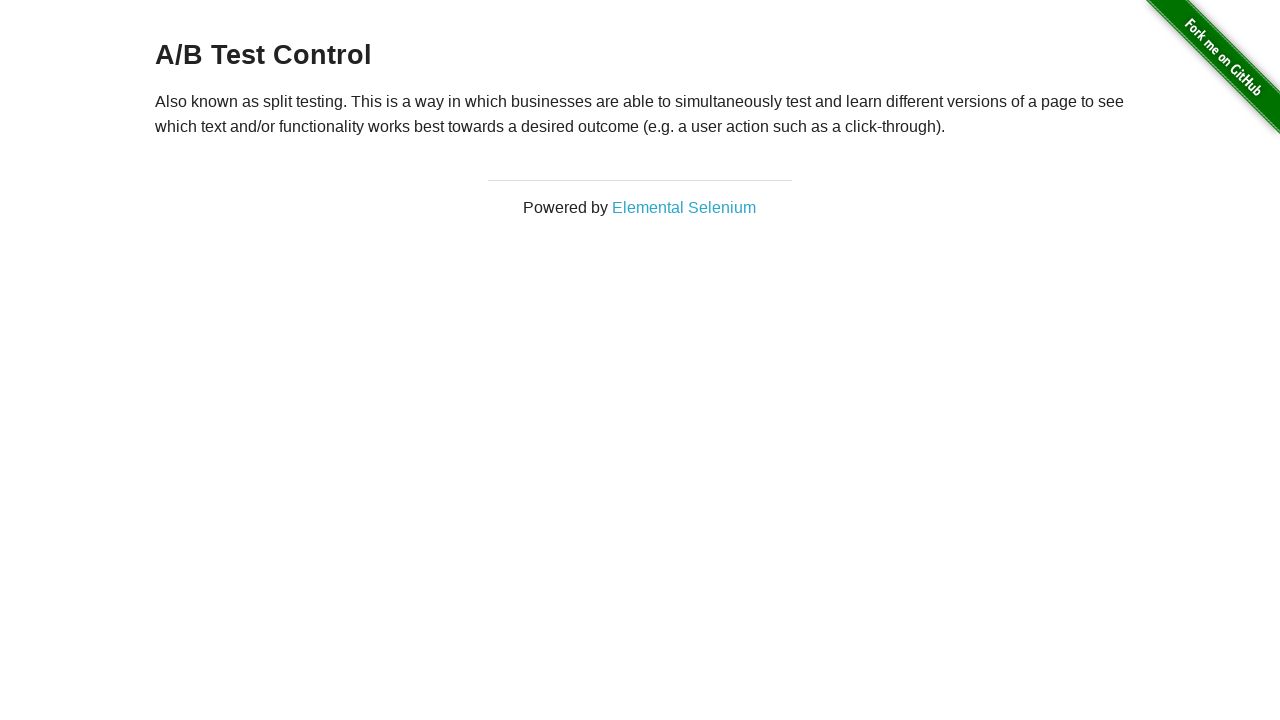

Verified initial heading indicates active A/B test
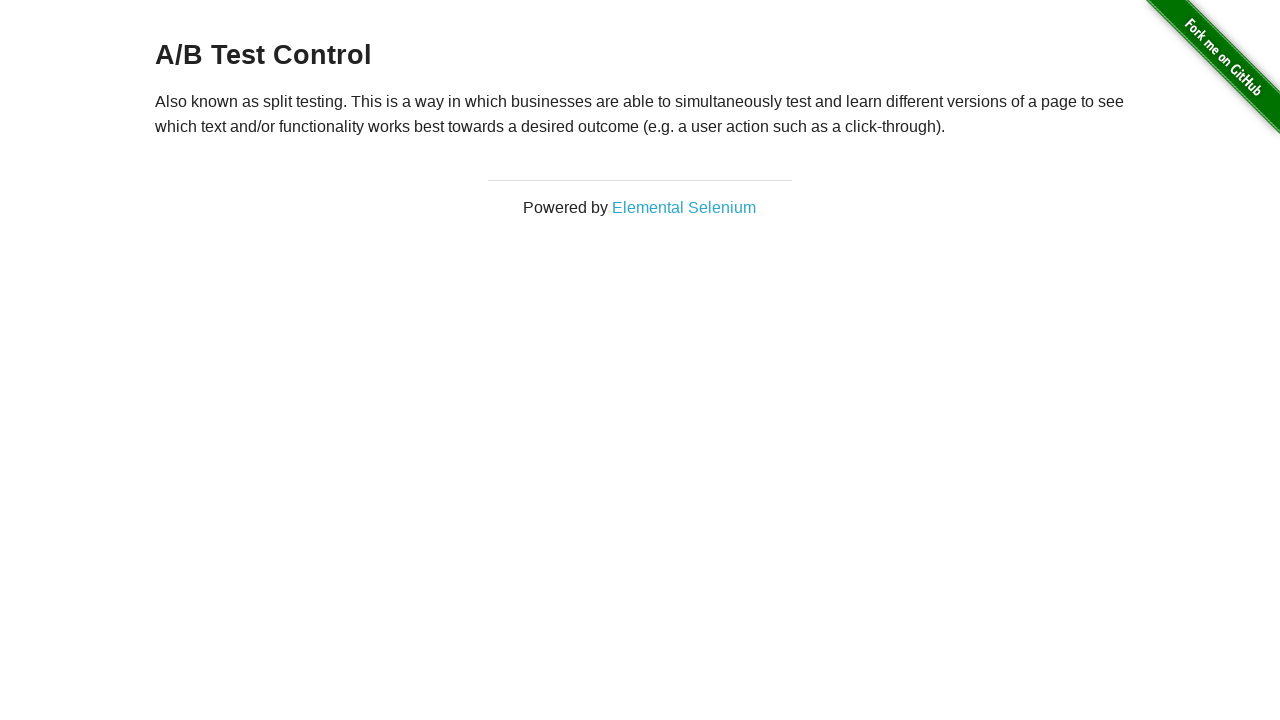

Added optimizelyOptOut cookie with value 'true' to opt out of A/B test
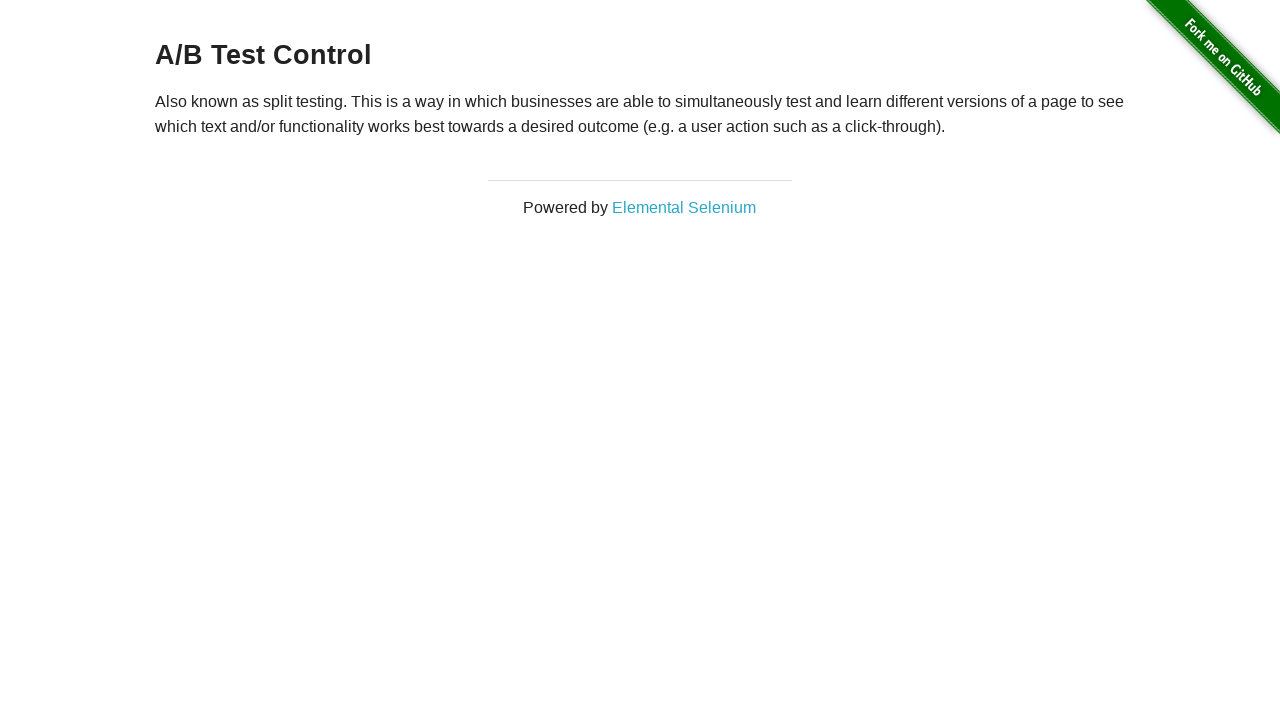

Refreshed the page to apply the opt-out cookie
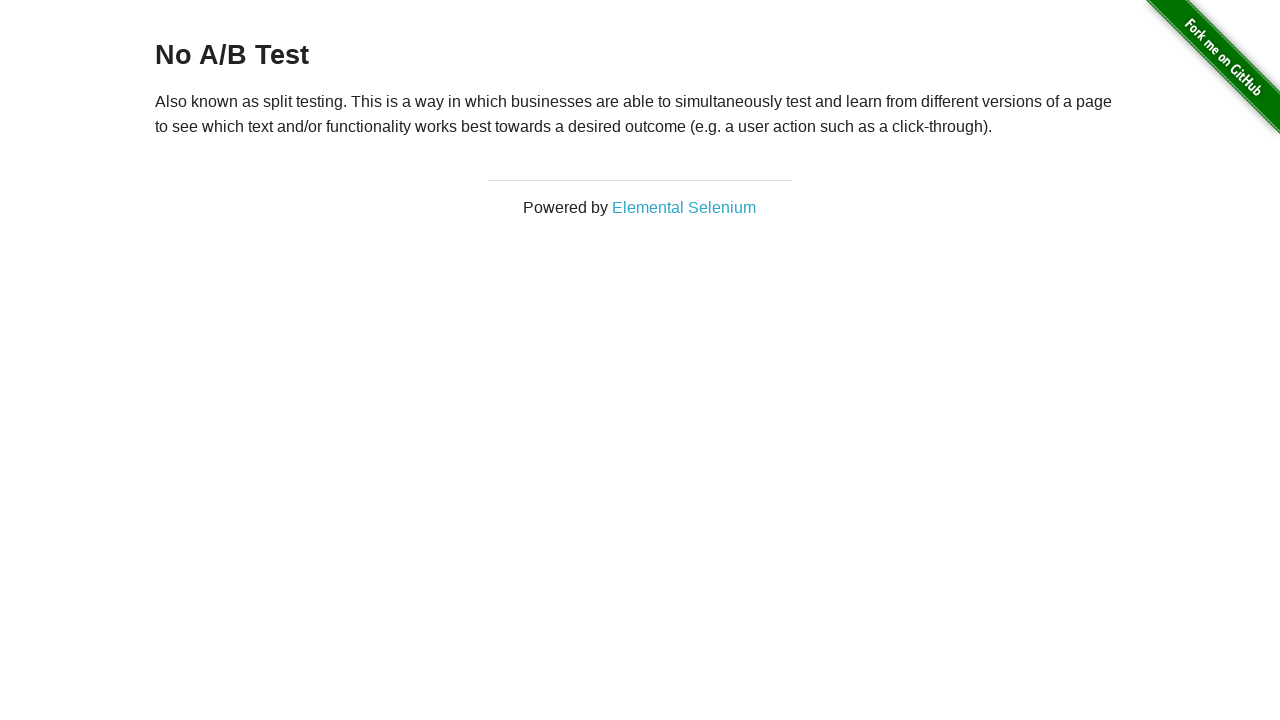

Retrieved heading text after opt-out: 'No A/B Test'
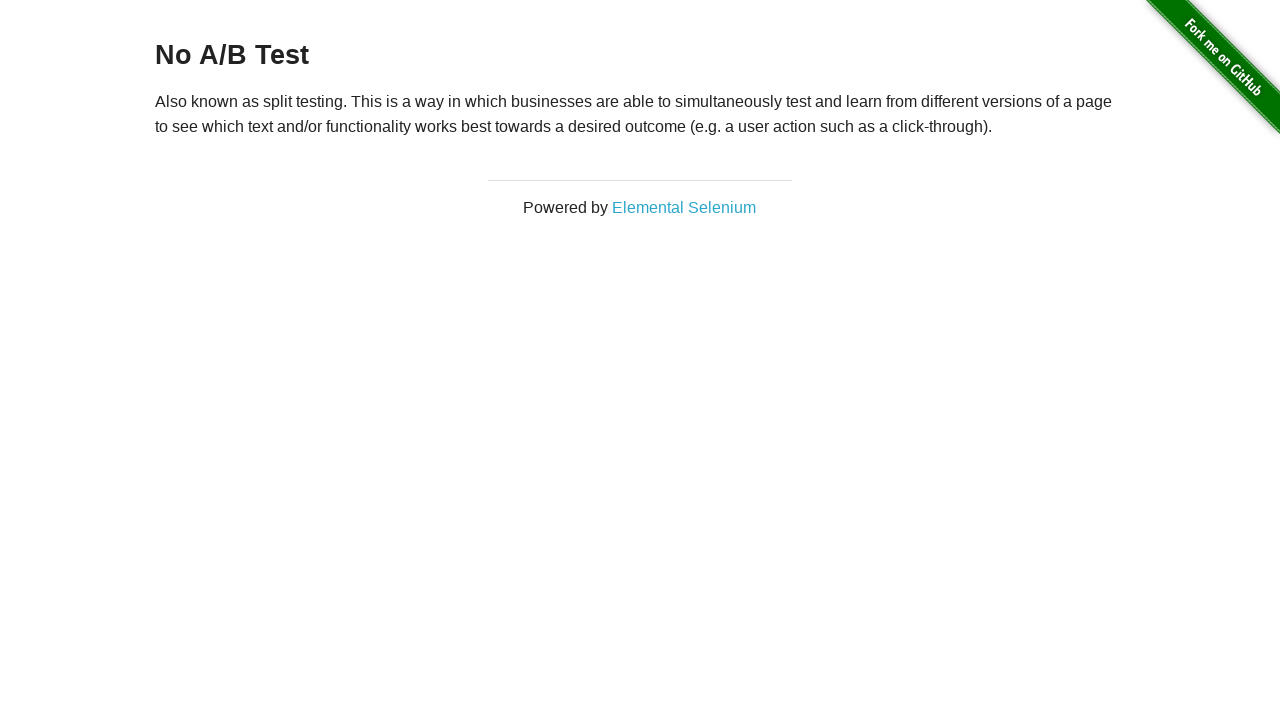

Verified heading changed to 'No A/B Test', confirming opt-out cookie was applied
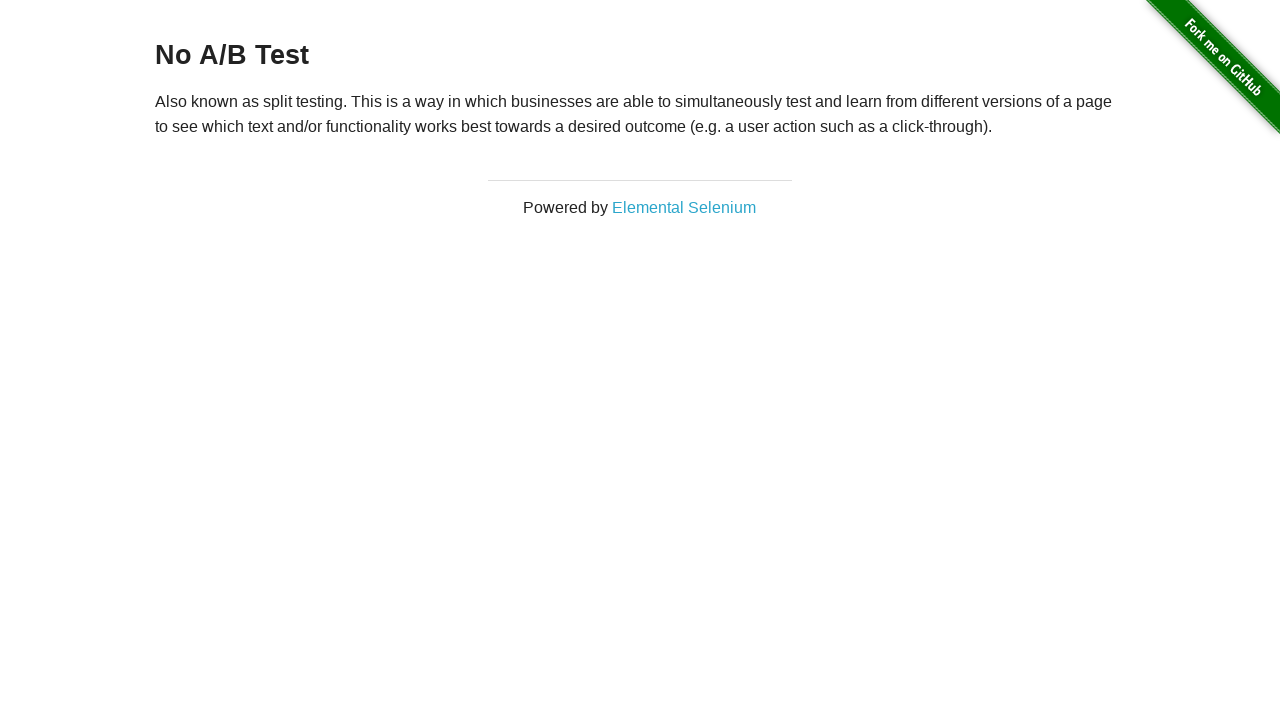

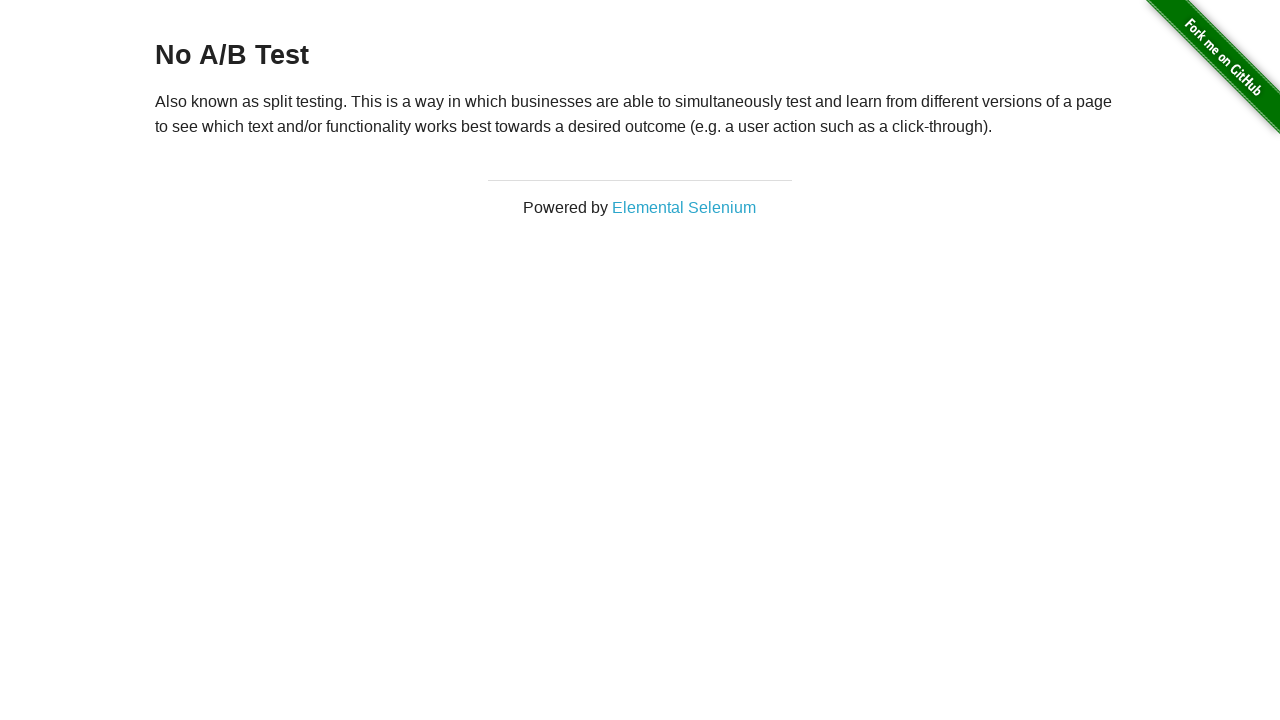